Tests the contact form submission by navigating to the Contact Us page, filling in name, email, and message fields, then clicking submit.

Starting URL: https://shopdemo-alex-hot.koyeb.app/

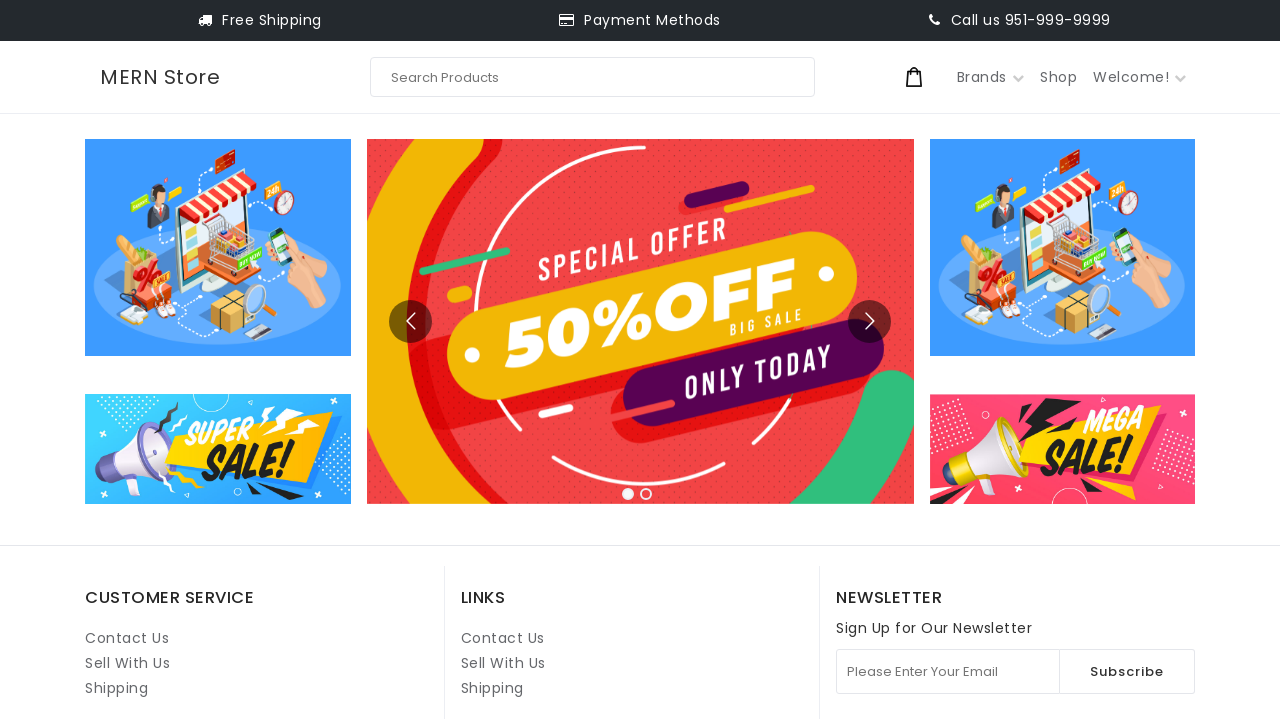

Clicked on Contact Us link at (503, 638) on internal:role=link[name="Contact Us"i] >> nth=1
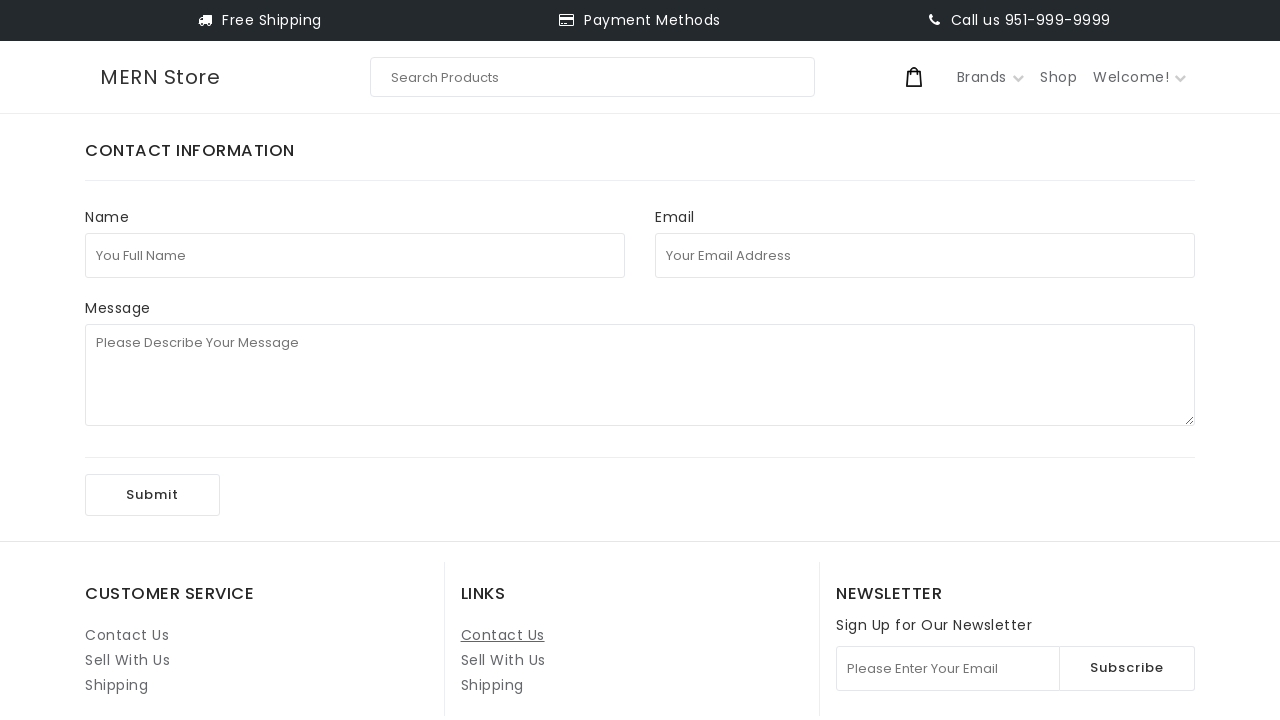

Clicked on full name field at (355, 255) on internal:attr=[placeholder="You Full Name"i]
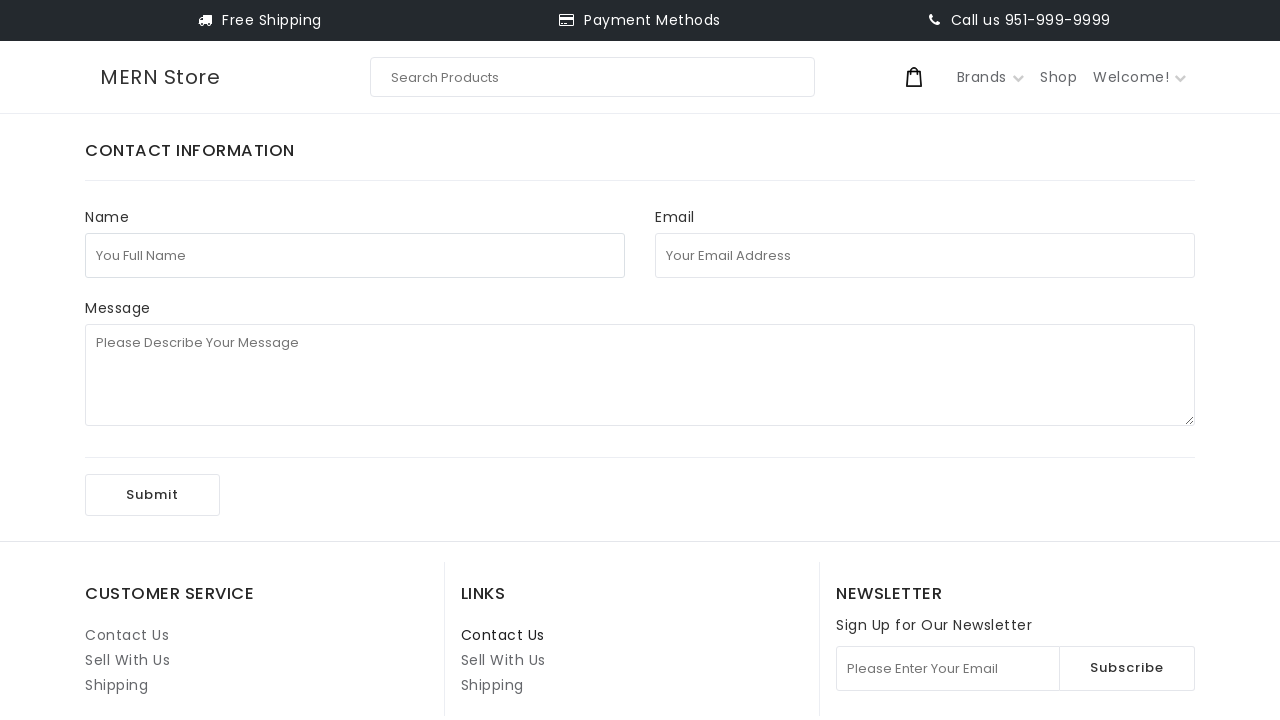

Filled in full name field with 'test123' on internal:attr=[placeholder="You Full Name"i]
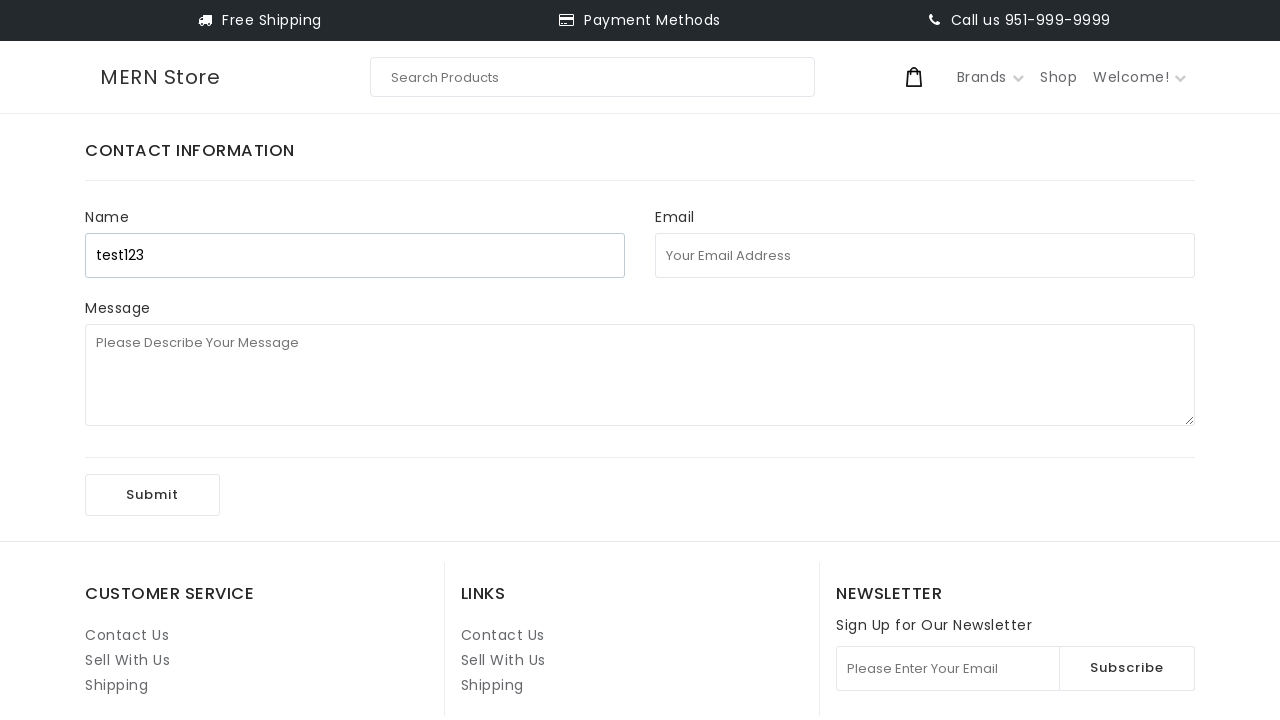

Clicked on email address field at (925, 255) on internal:attr=[placeholder="Your Email Address"i]
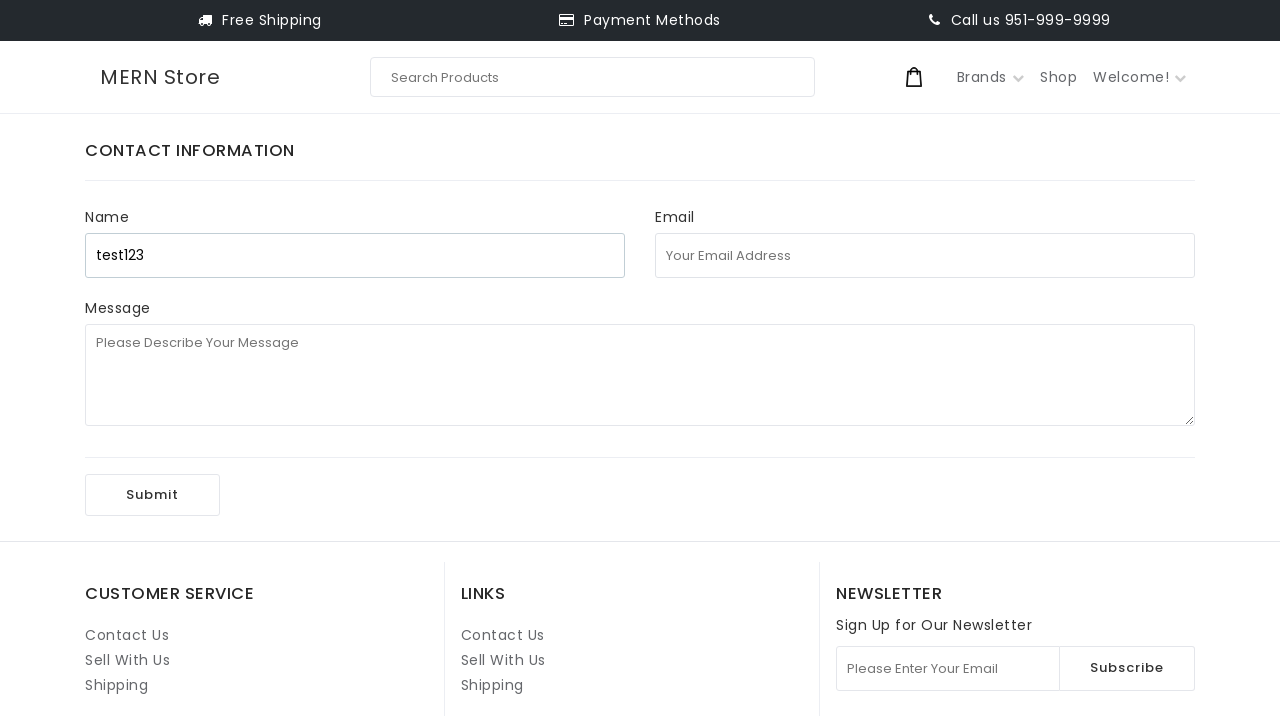

Filled in email address field with 'test92847439847@uuu.com' on internal:attr=[placeholder="Your Email Address"i]
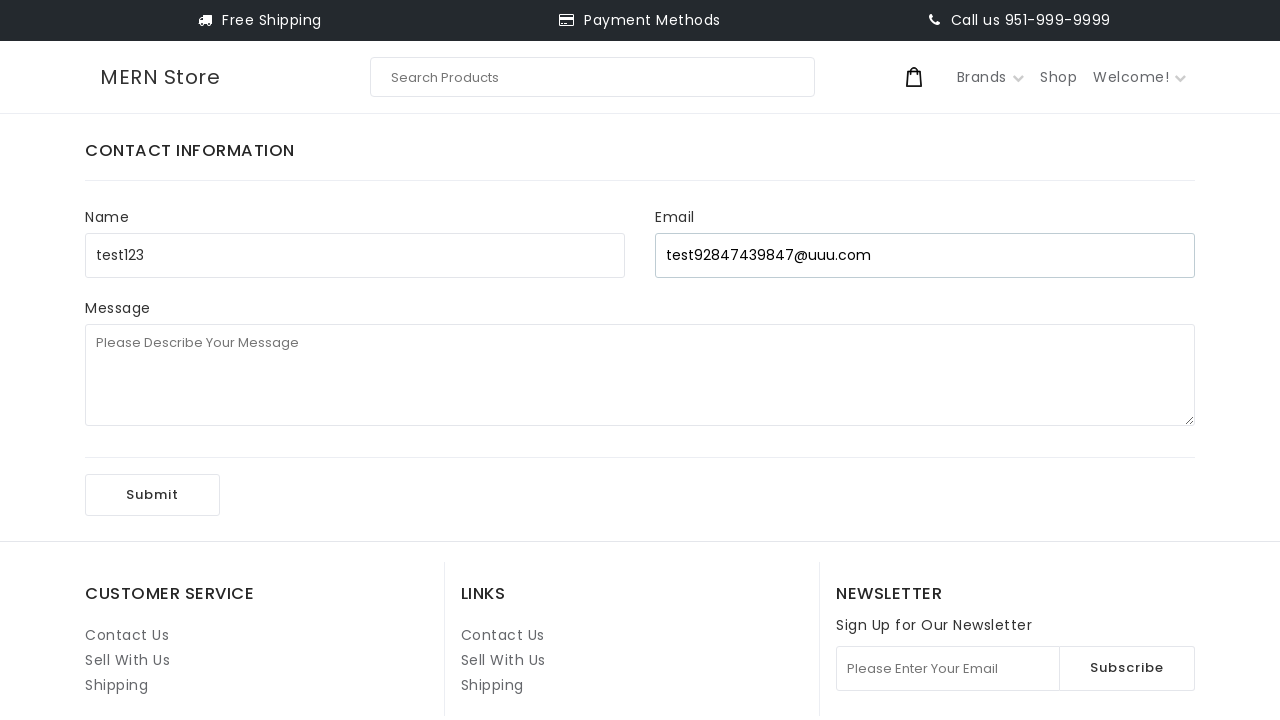

Clicked on message field at (640, 375) on internal:attr=[placeholder="Please Describe Your Message"i]
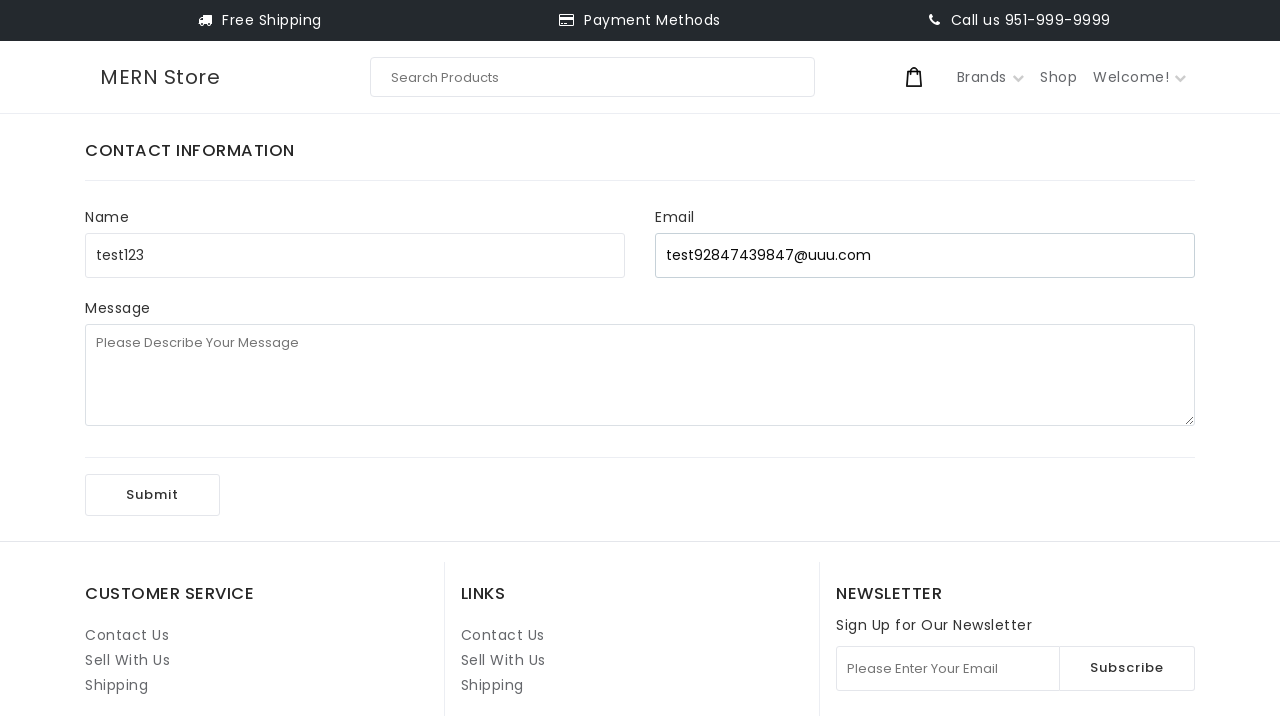

Filled in message field with '1st playwright test' on internal:attr=[placeholder="Please Describe Your Message"i]
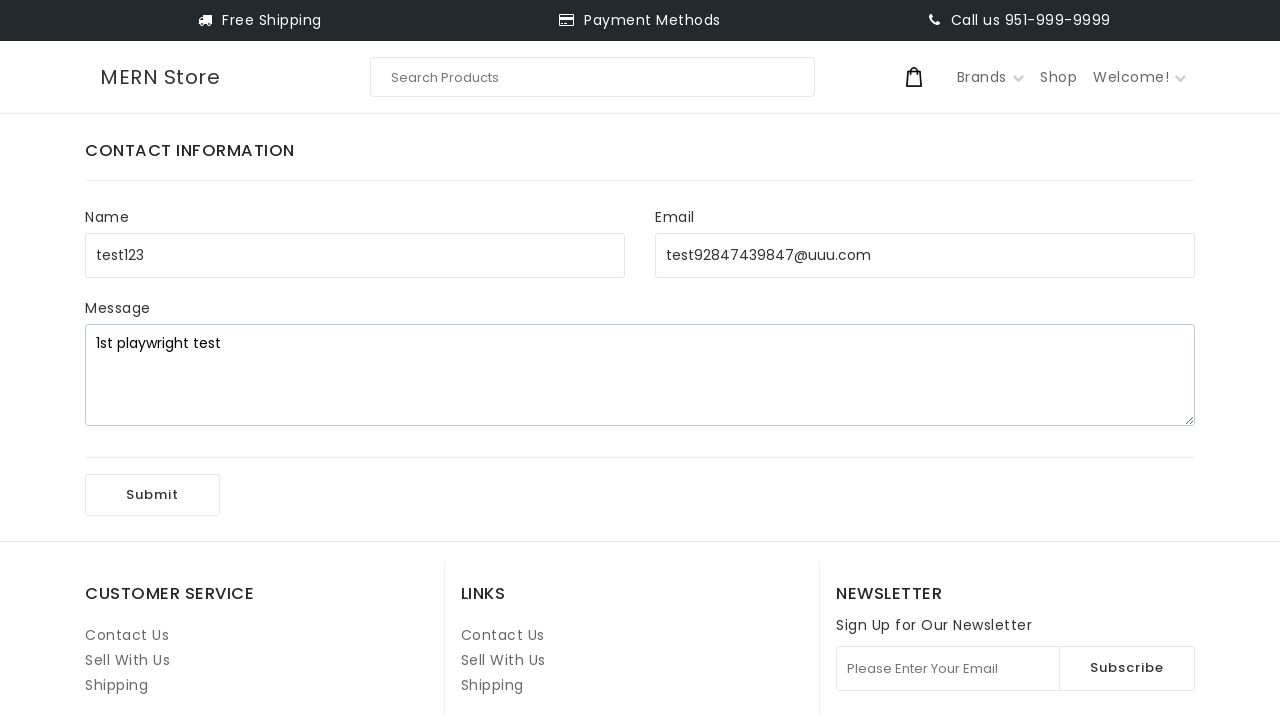

Clicked Submit button to submit the contact form at (152, 495) on internal:role=button[name="Submit"i]
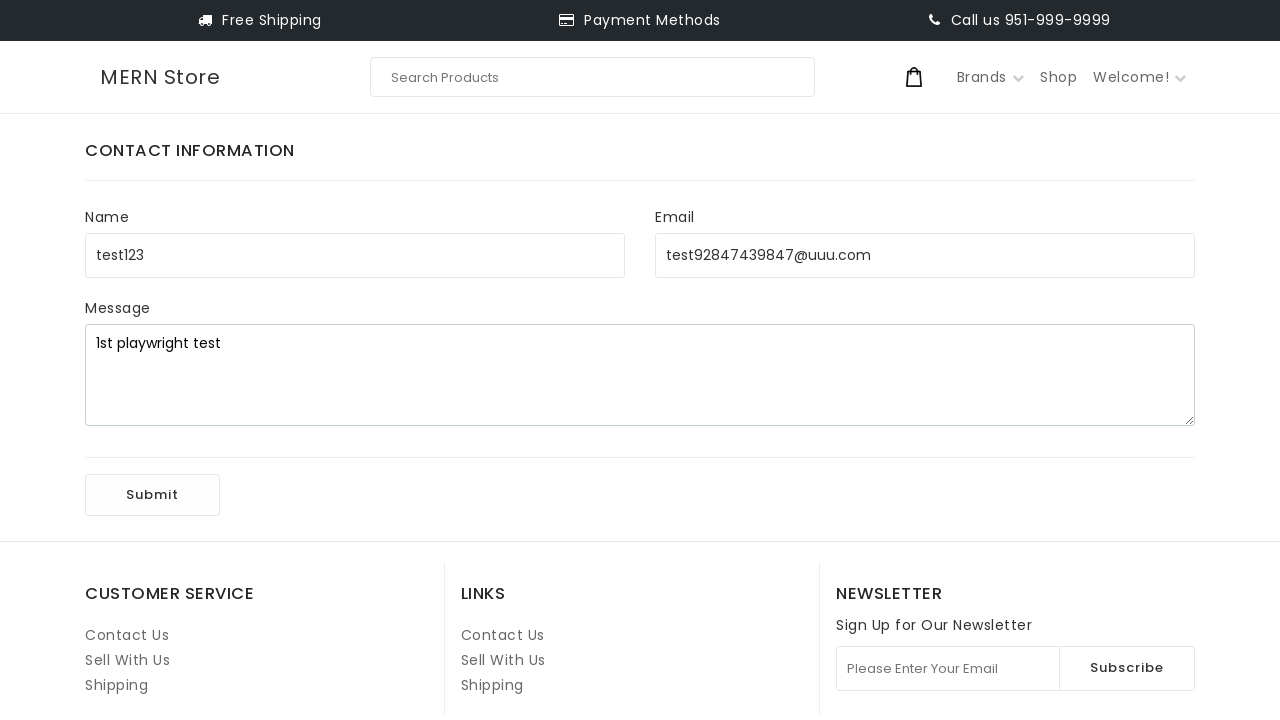

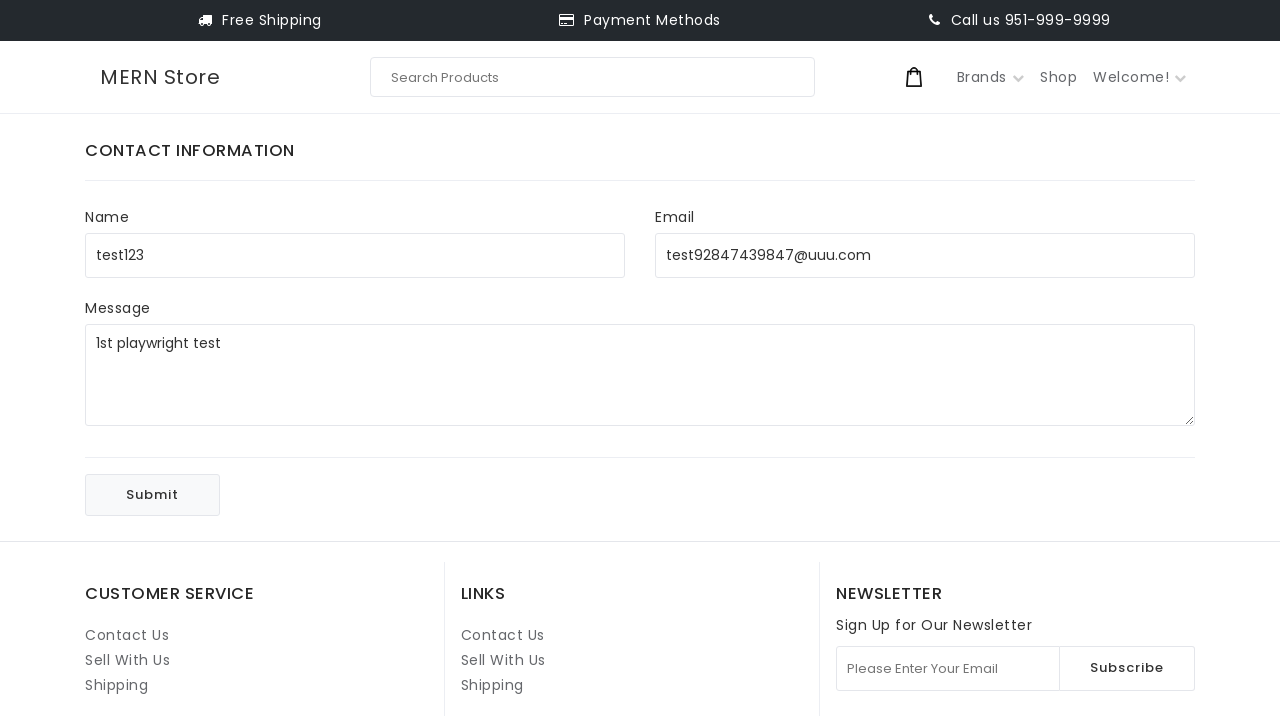